Tests dynamic loading behavior by clicking a Start button and waiting for "Hello World!" text to appear, demonstrating isDisplayed() functionality and getText() methods.

Starting URL: https://the-internet.herokuapp.com/dynamic_loading/1

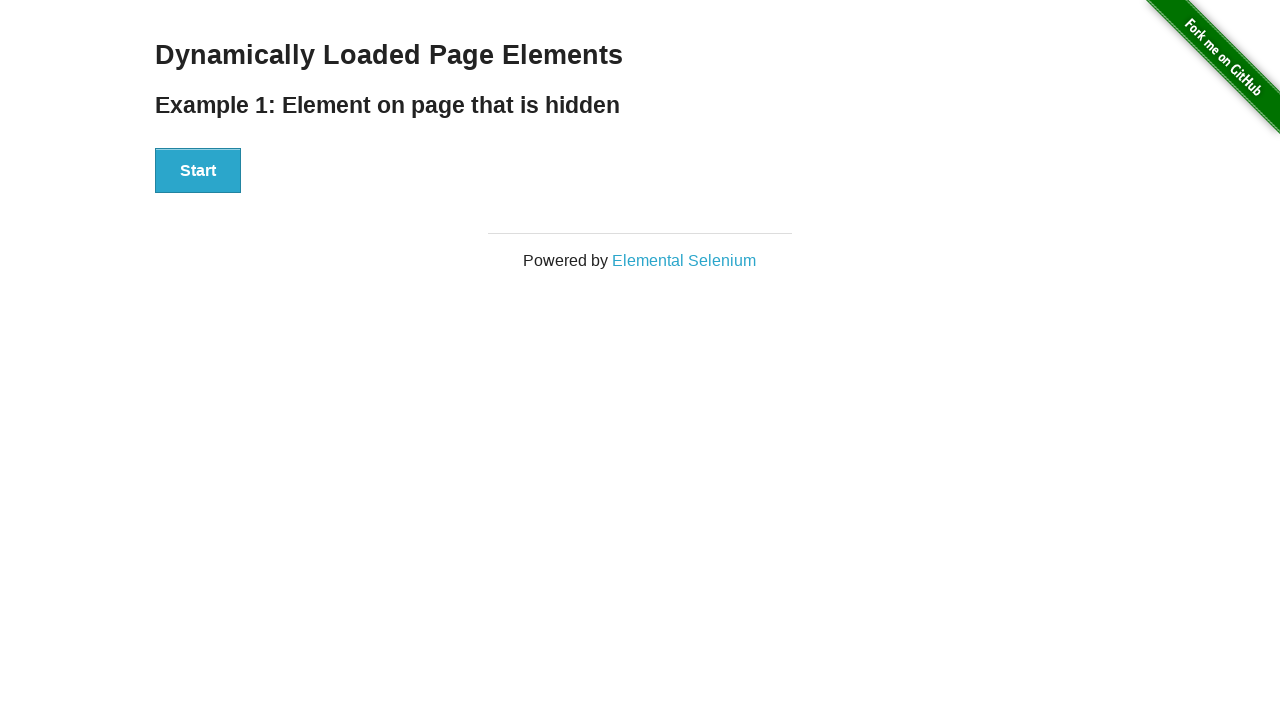

Waited for Start button to be available
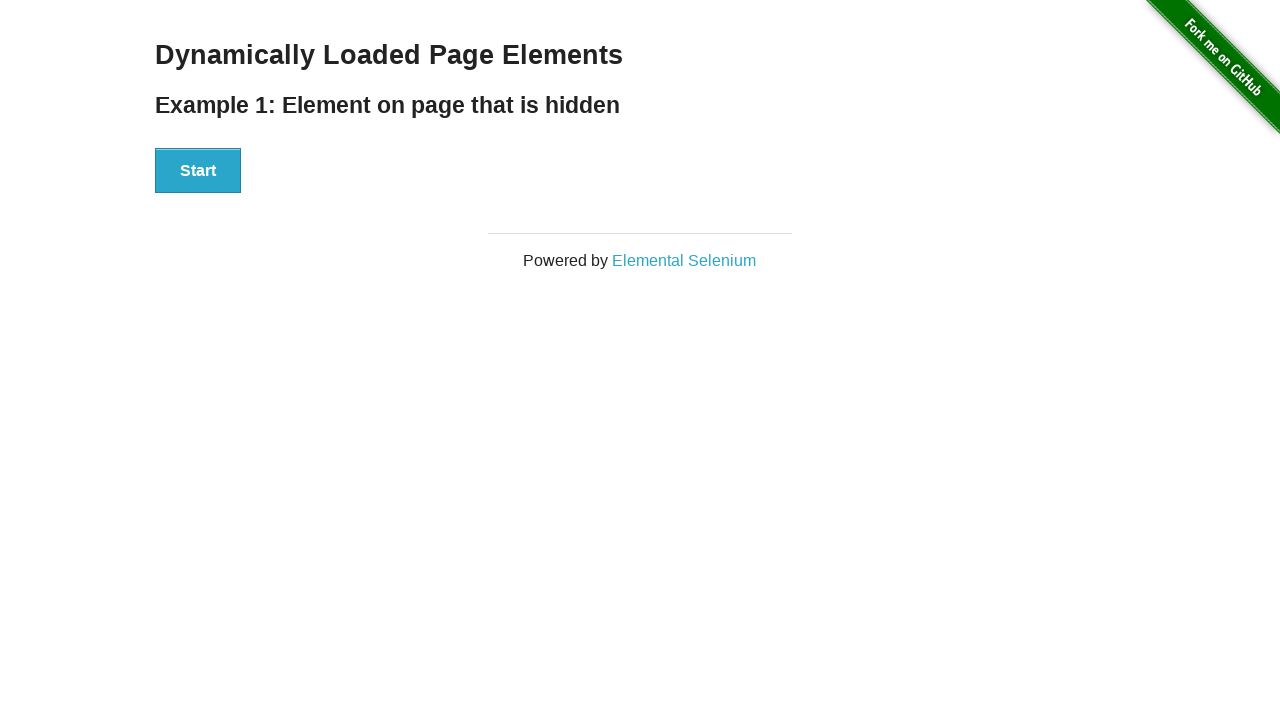

Clicked Start button to trigger dynamic loading at (198, 171) on xpath=//div[@id='start']/button
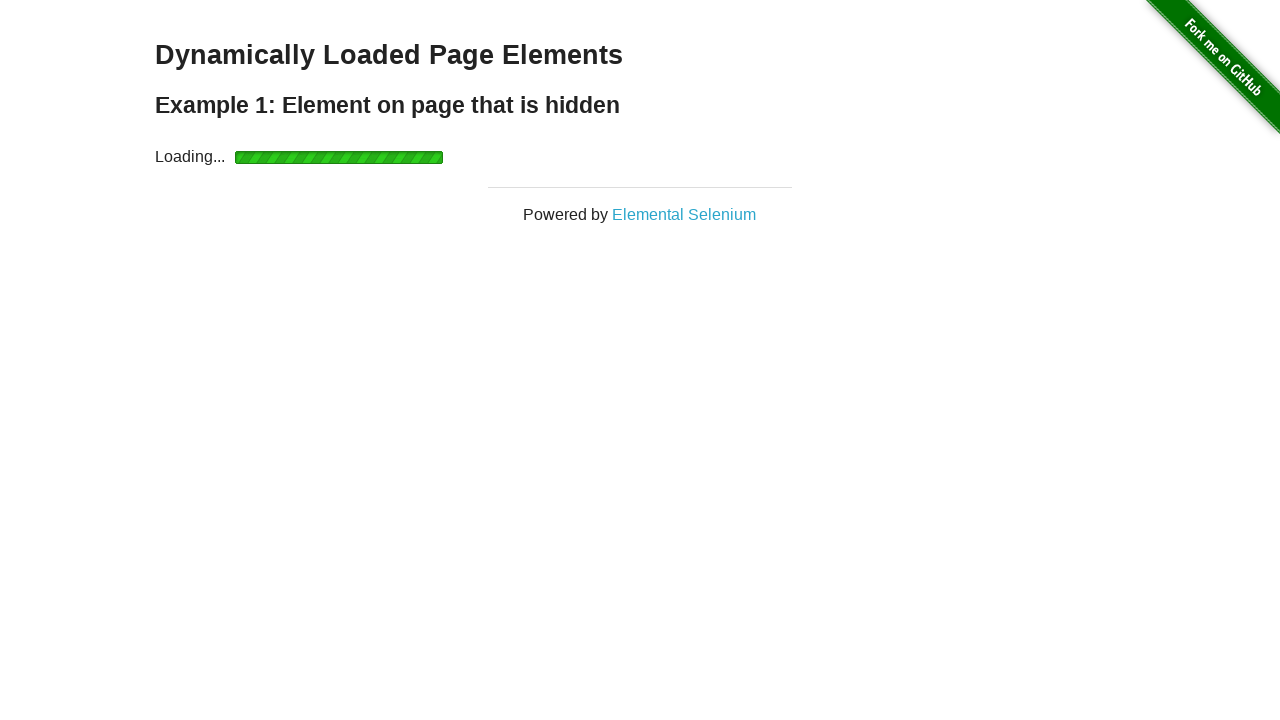

Waited for 'Hello World!' text to appear in finish element
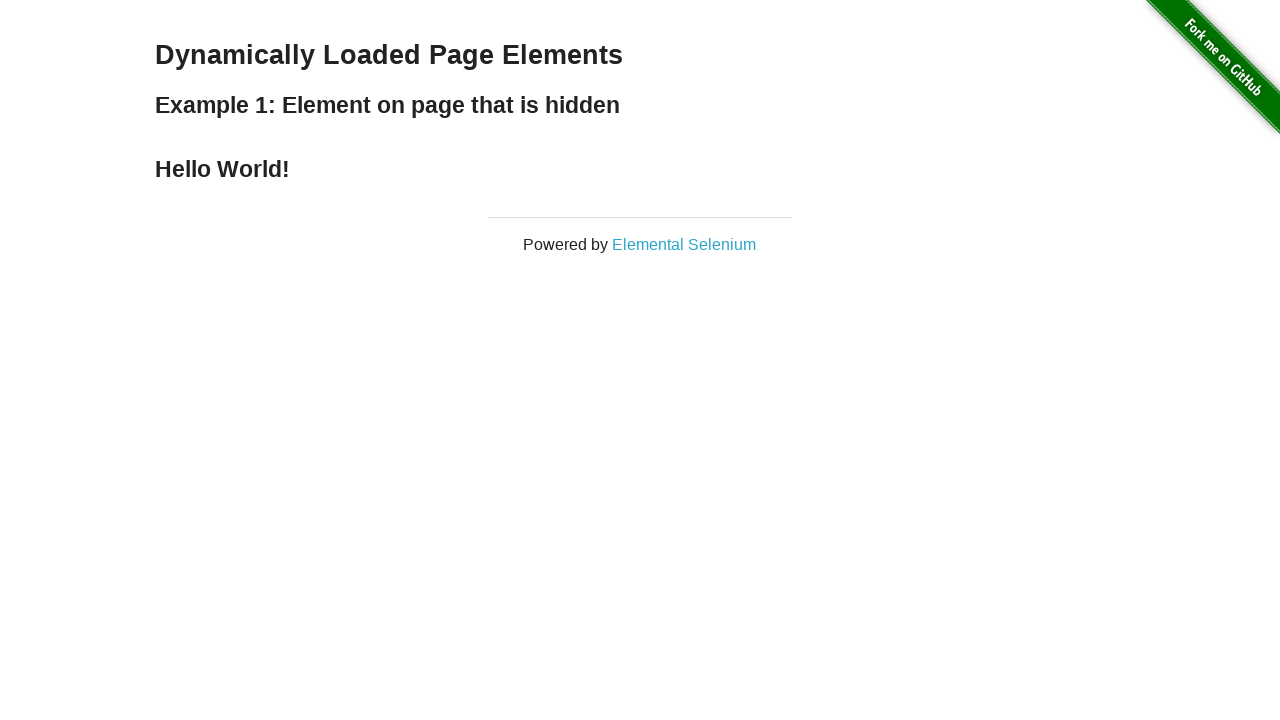

Retrieved text content: '
    Hello World!
  '
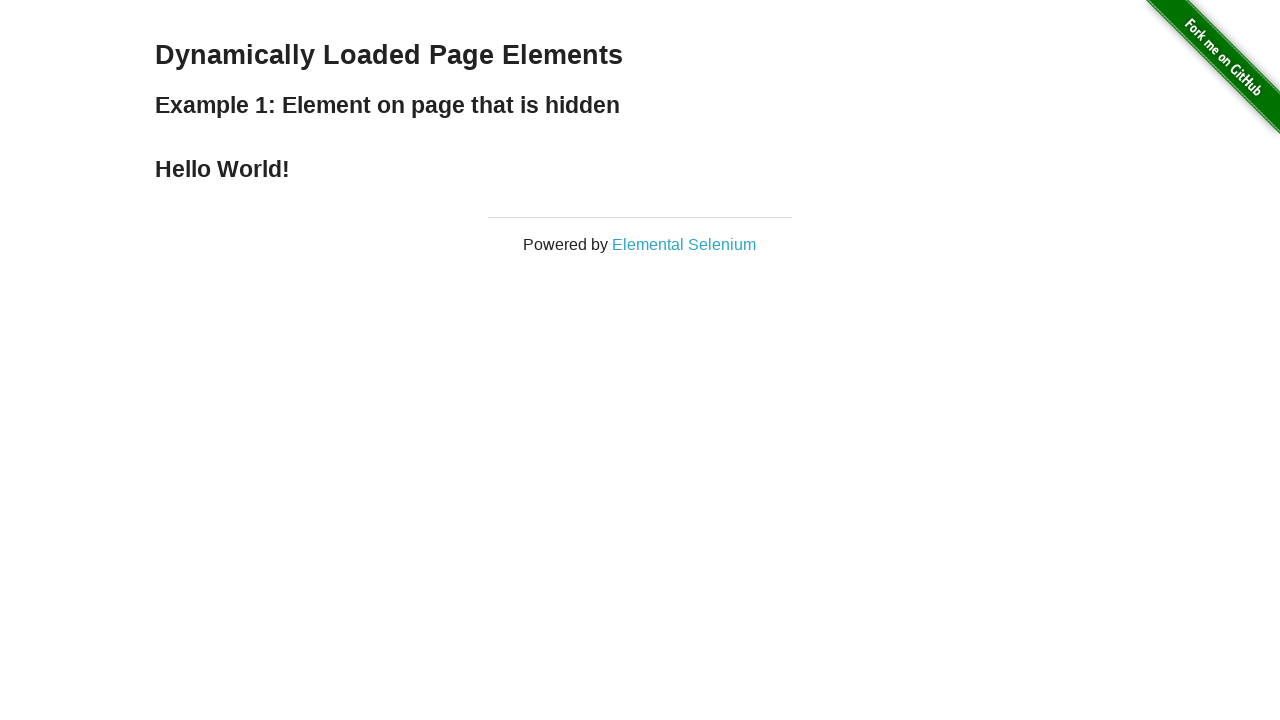

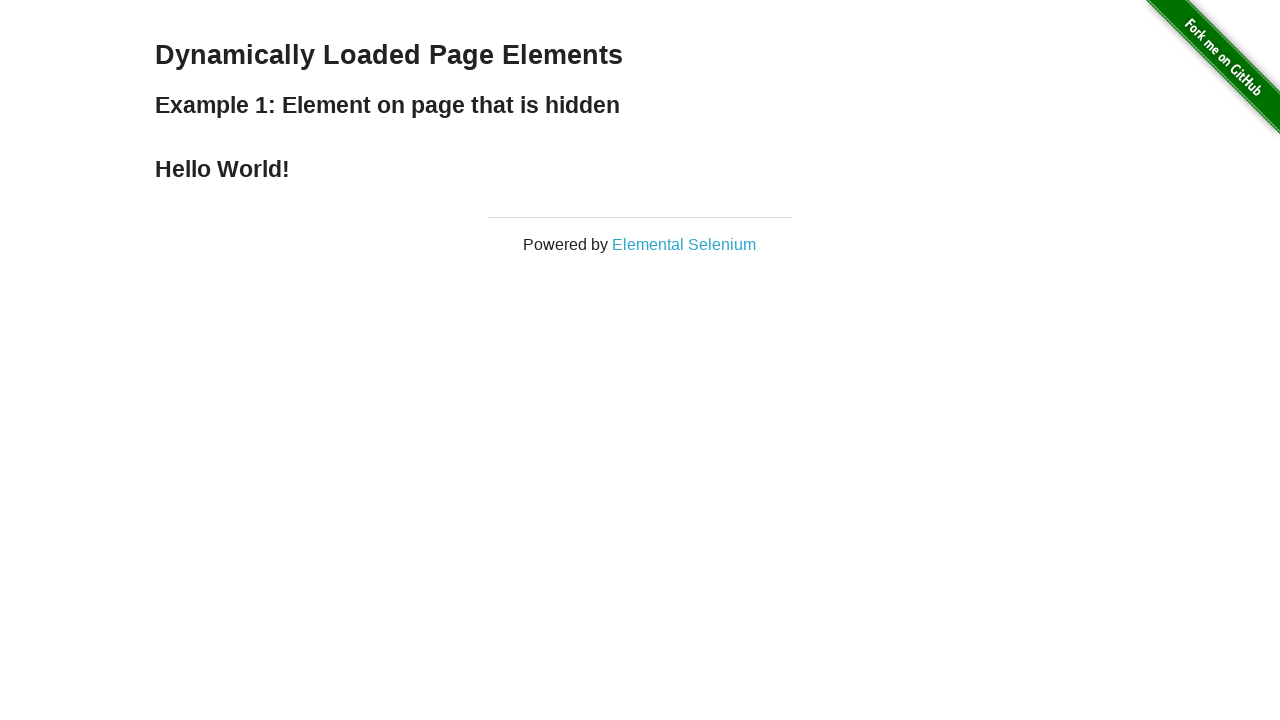